Tests JavaScript prompt alert handling by clicking the prompt button, entering text into the prompt, and accepting it

Starting URL: https://the-internet.herokuapp.com/javascript_alerts

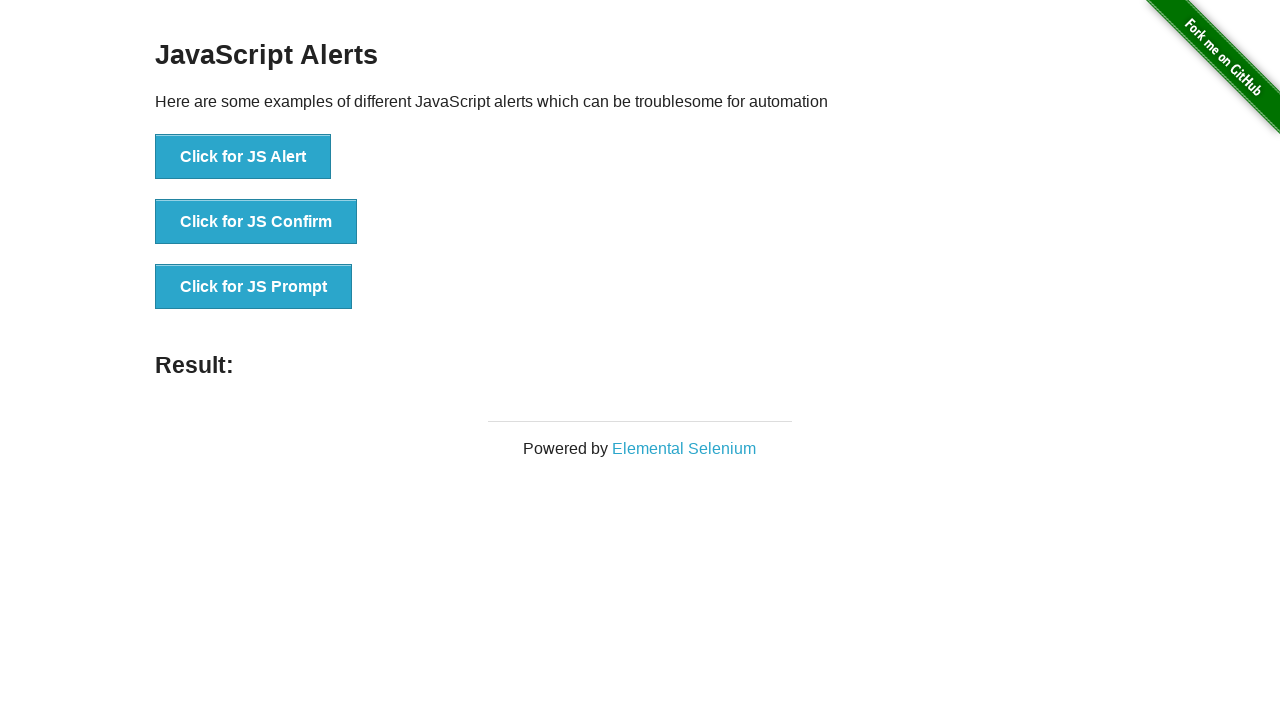

Clicked 'Click for JS Prompt' button to trigger JavaScript prompt alert at (254, 287) on xpath=//button[text()='Click for JS Prompt']
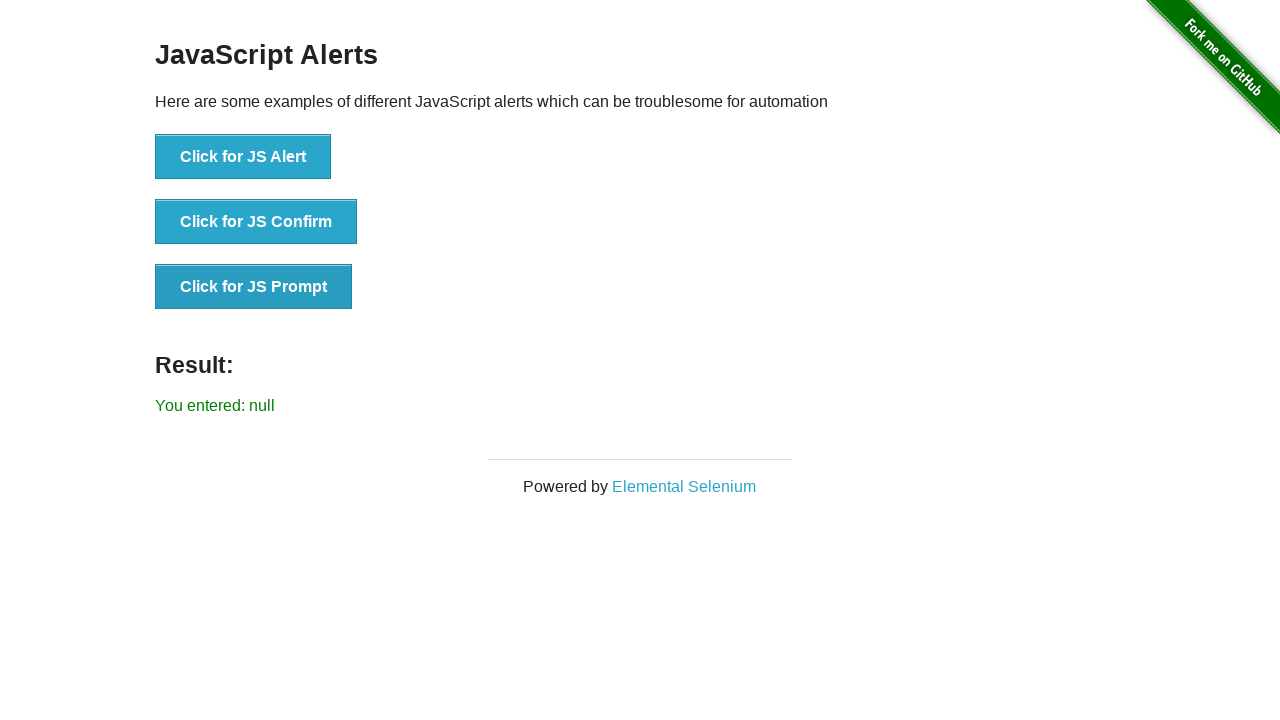

Set up dialog handler to accept prompt with text 'Hello'
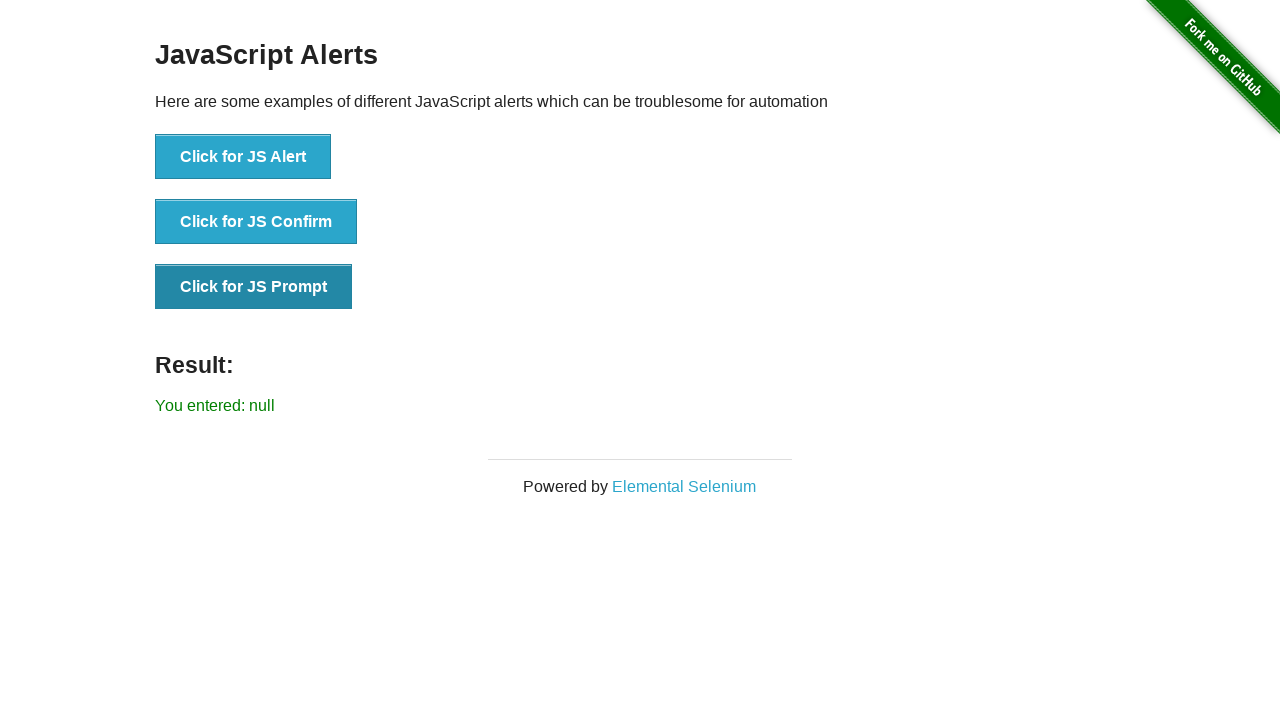

Clicked 'Click for JS Prompt' button again to trigger prompt with handler active at (254, 287) on xpath=//button[text()='Click for JS Prompt']
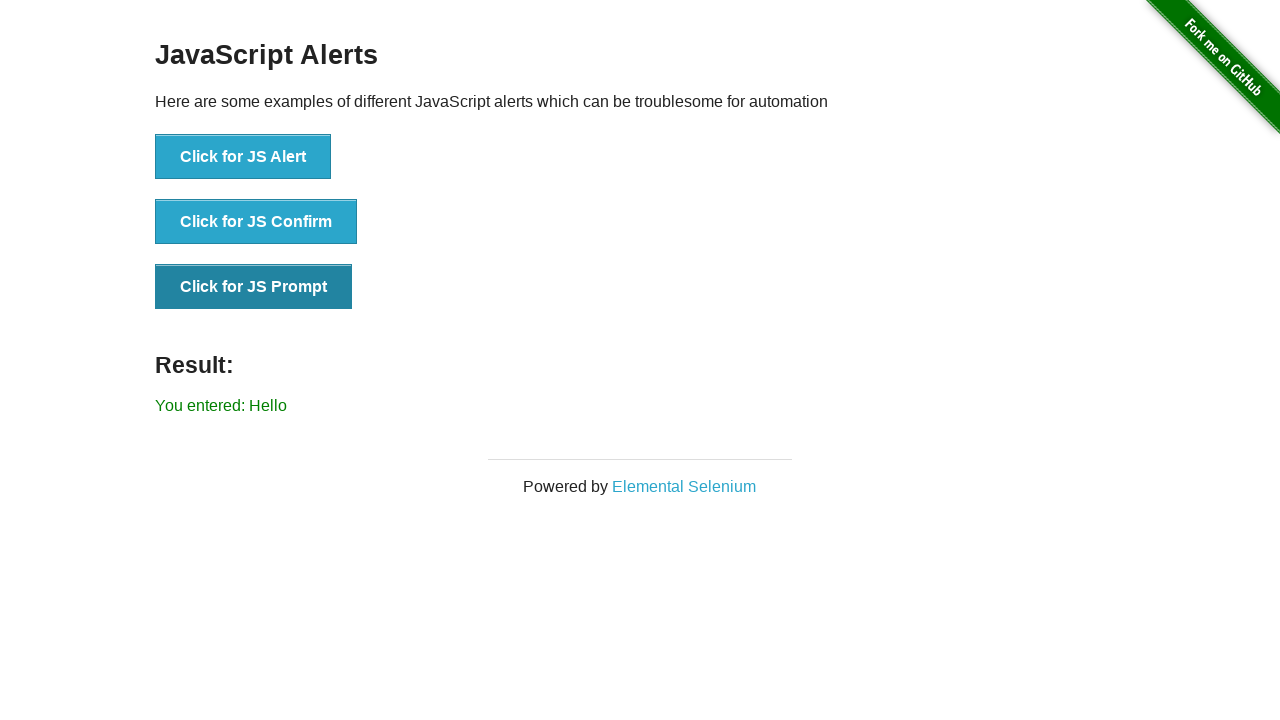

Result element appeared on page
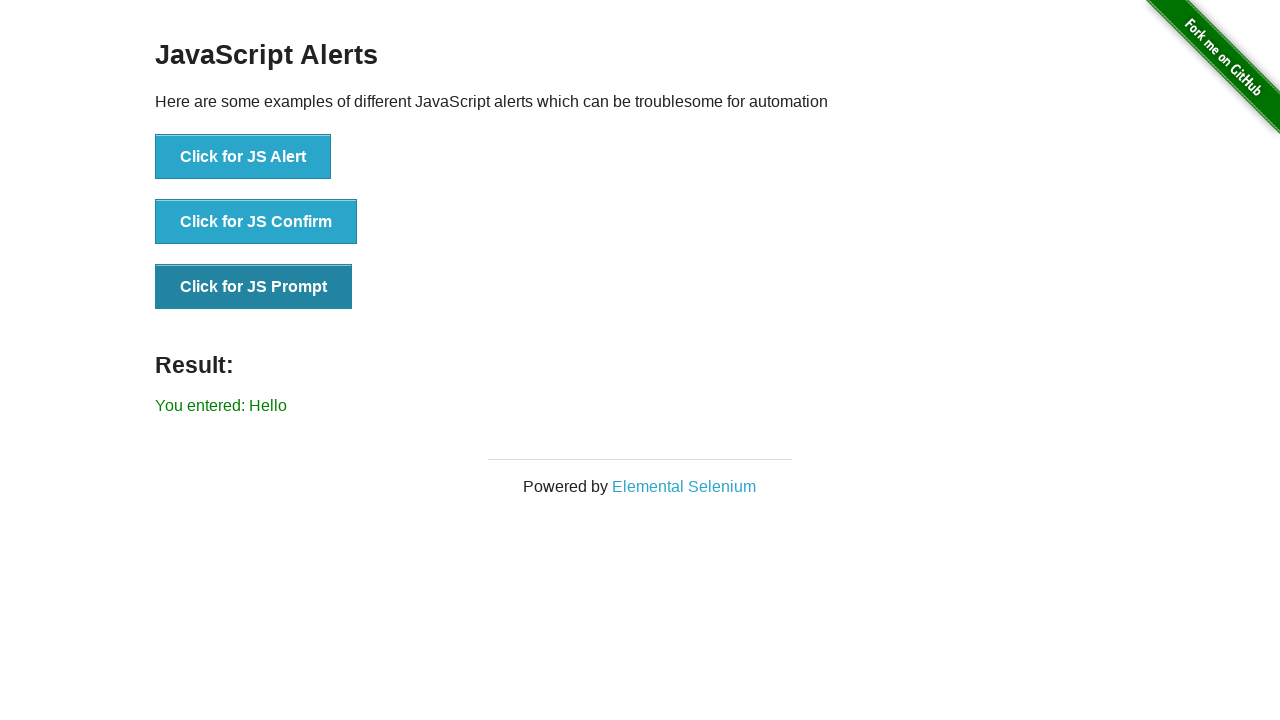

Located result element
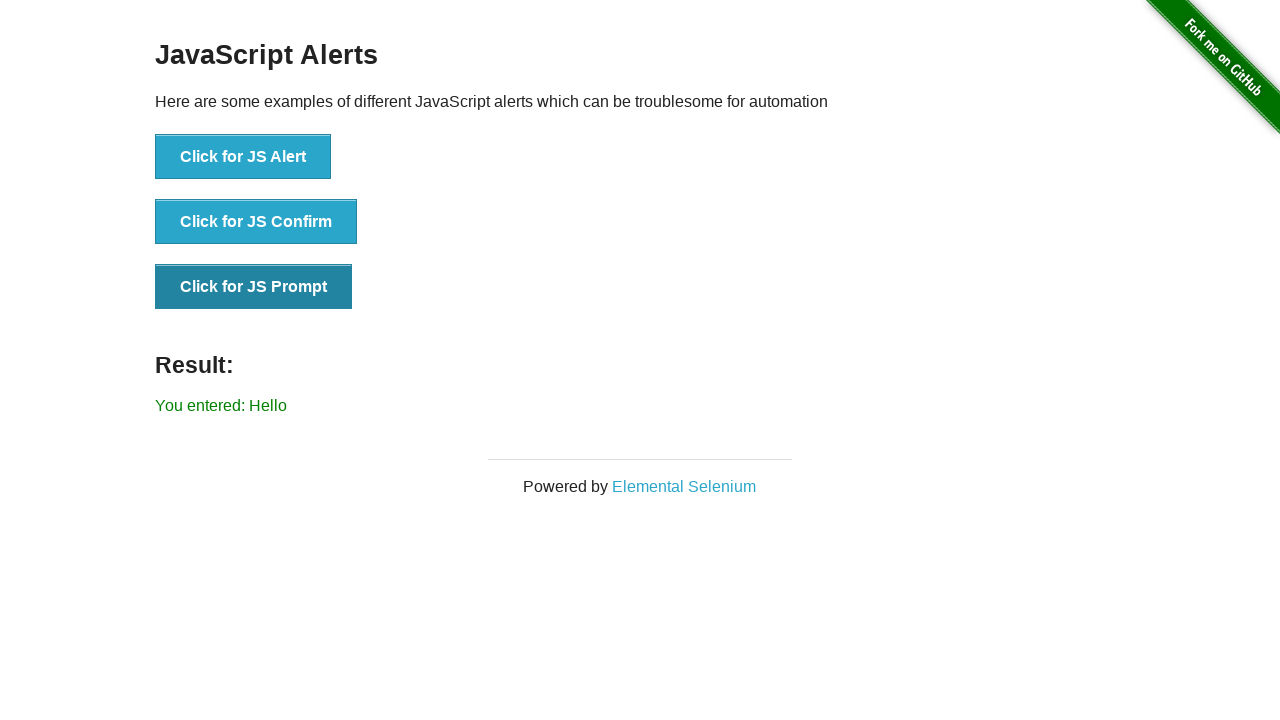

Verified result text: You entered: Hello
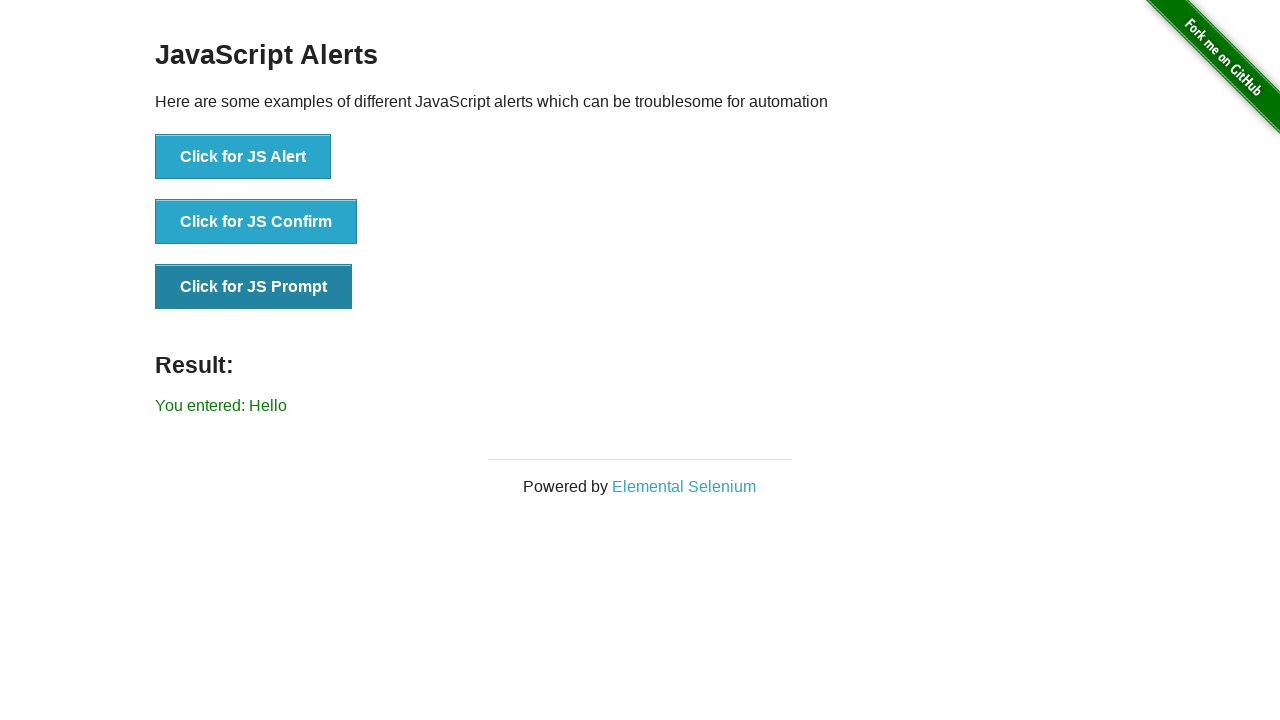

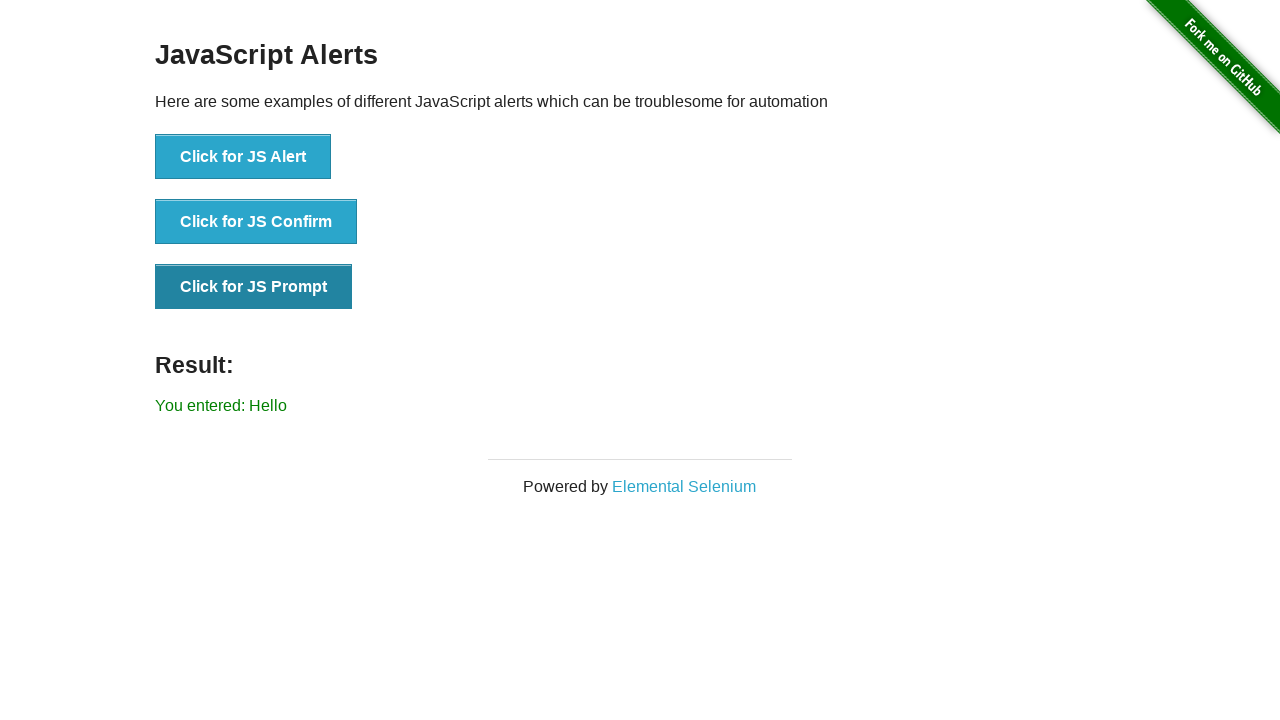